Tests link interaction on demoqa.com by clicking a "bad request" link and verifying the response is displayed

Starting URL: https://demoqa.com/links

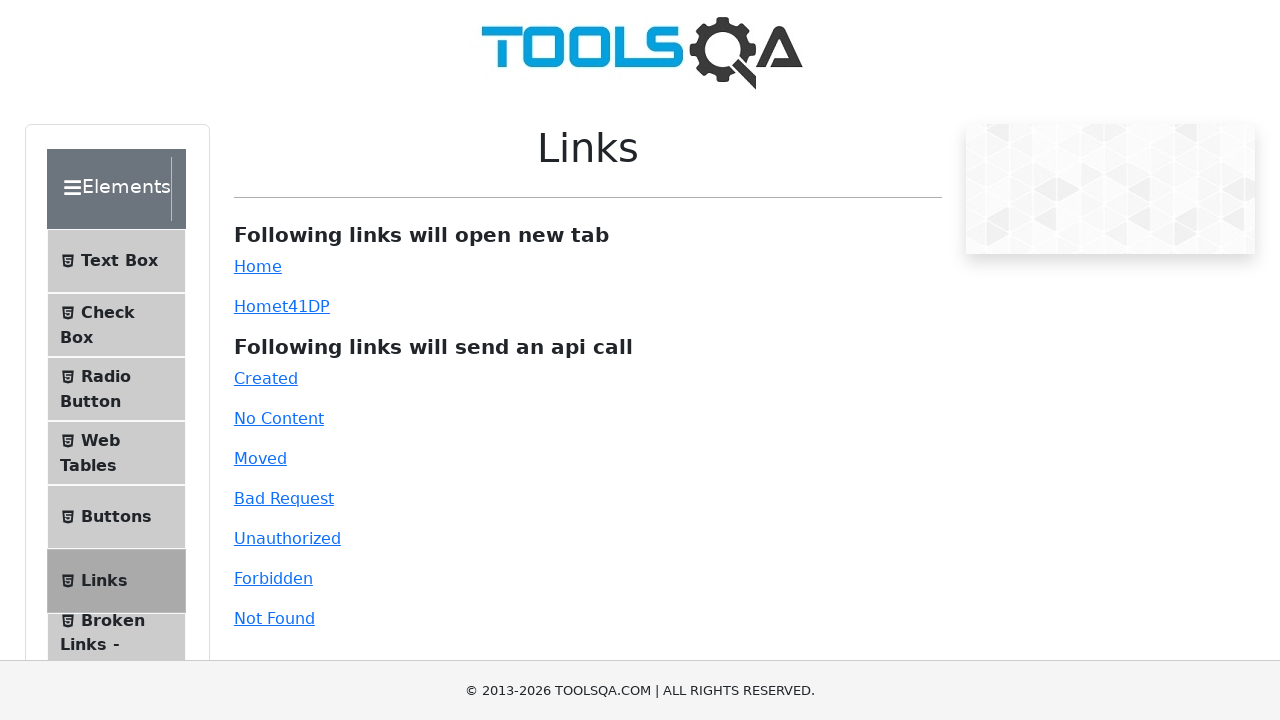

Clicked the 'bad request' link at (284, 498) on #bad-request
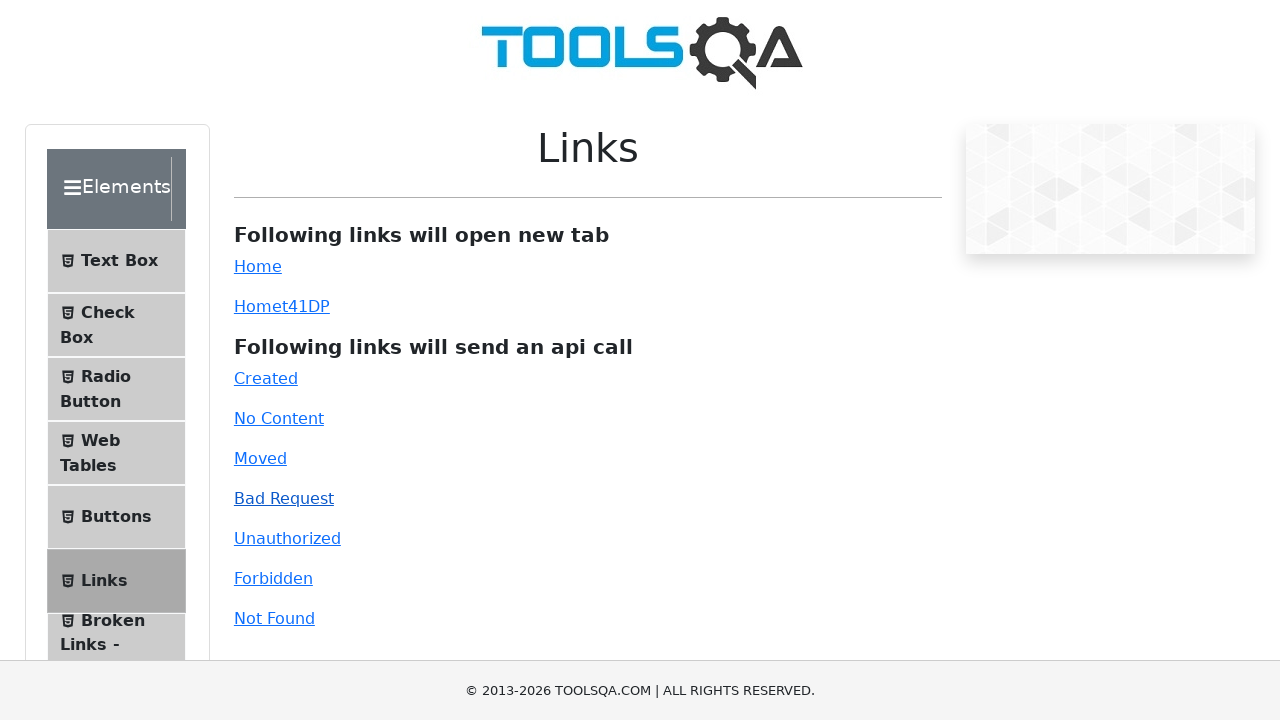

Response message appeared after clicking bad request link
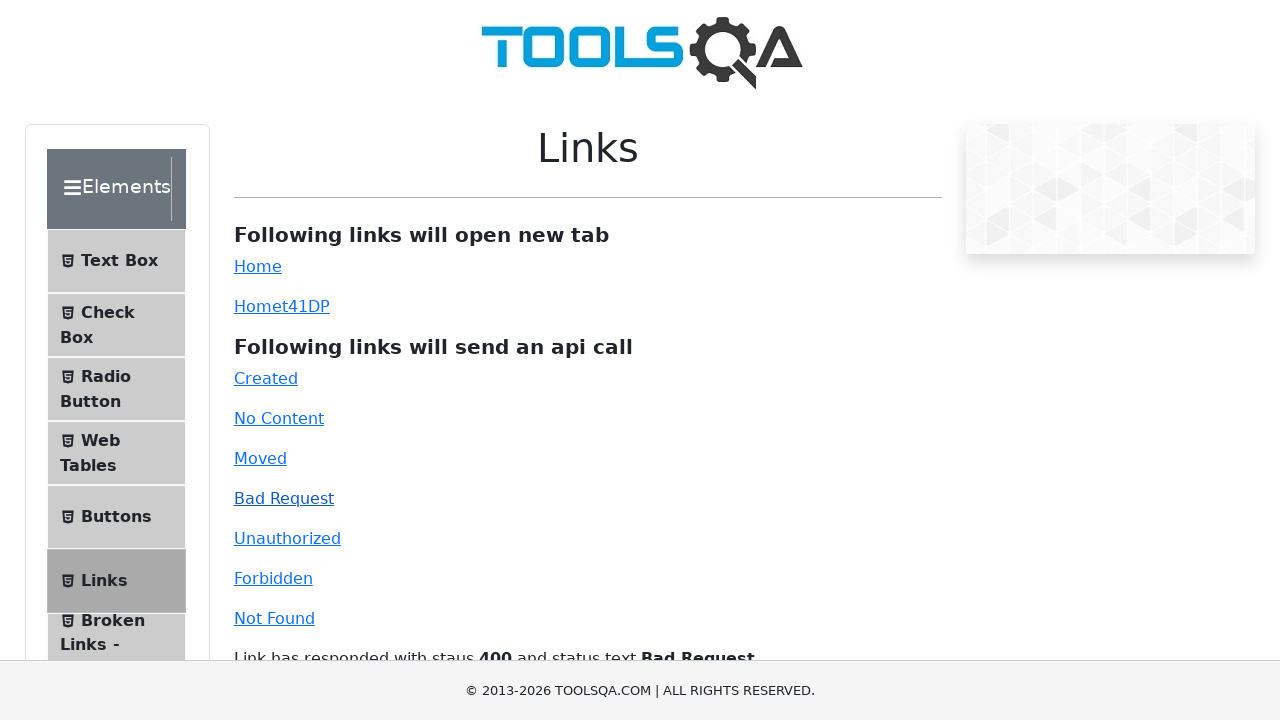

Retrieved response text: Link has responded with staus 400 and status text Bad Request
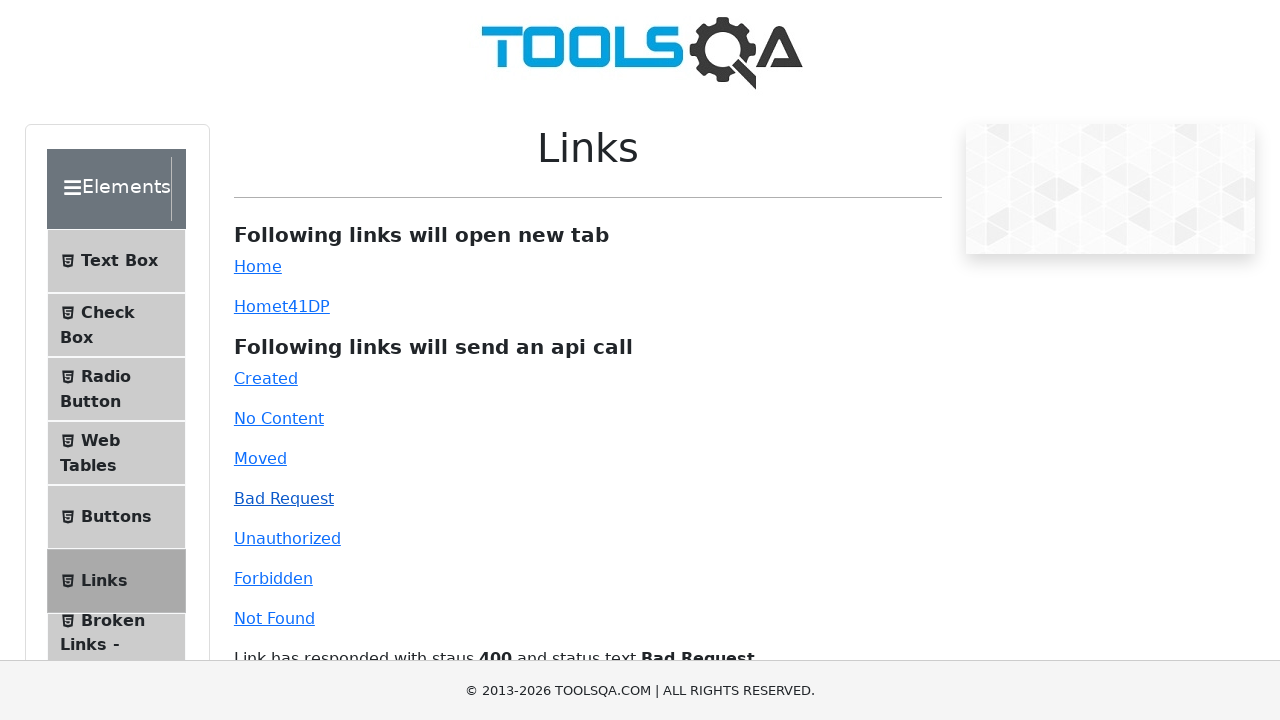

Retrieved tag name: A
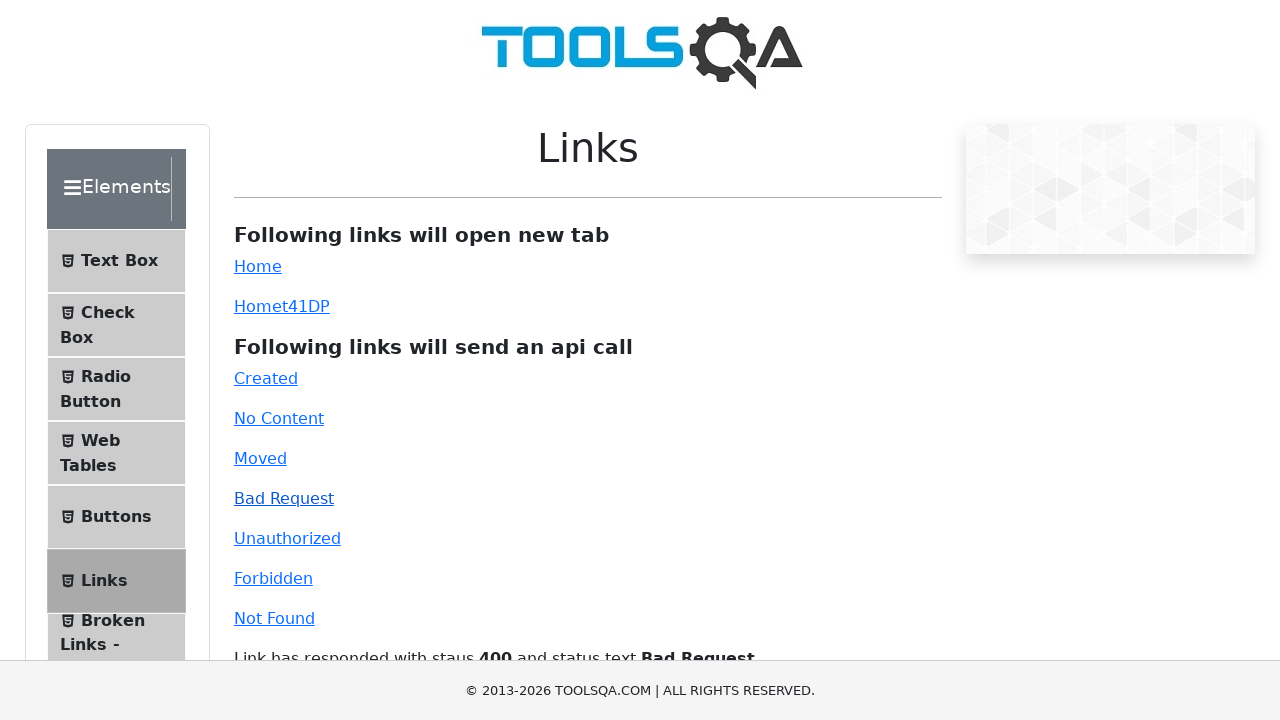

Retrieved computed color style: rgb(10, 88, 202)
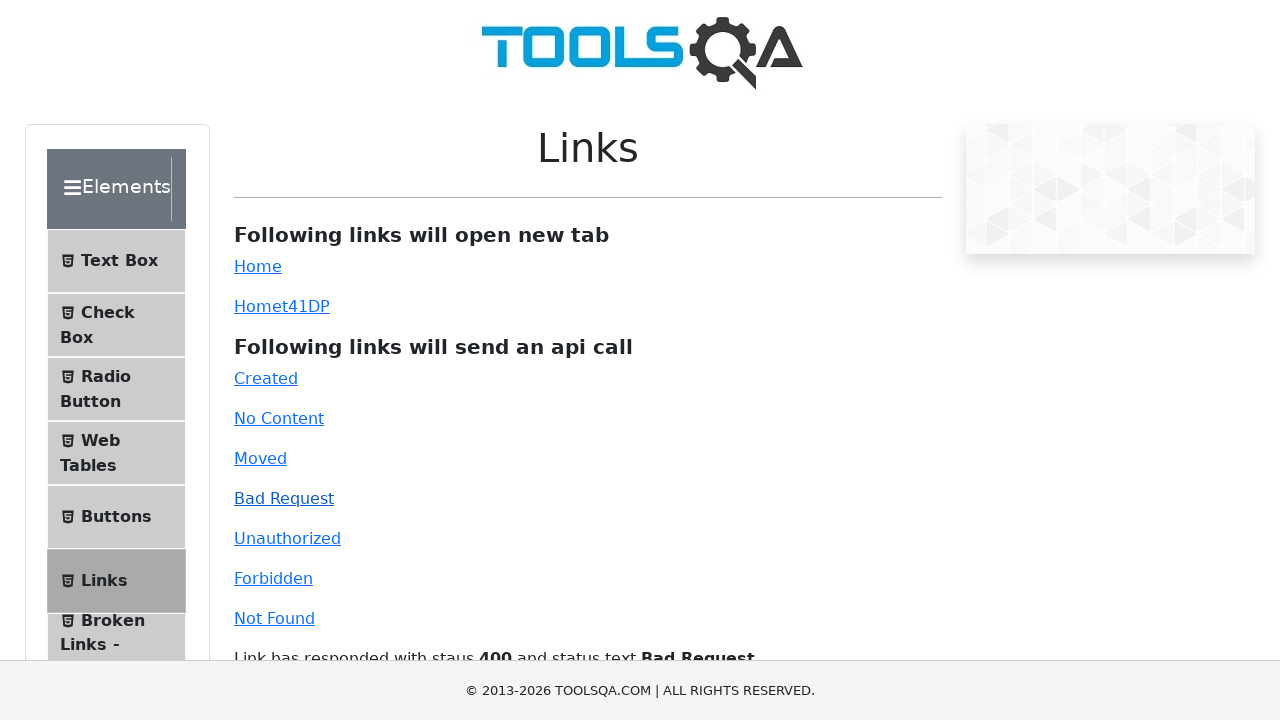

Retrieved bounding box dimensions
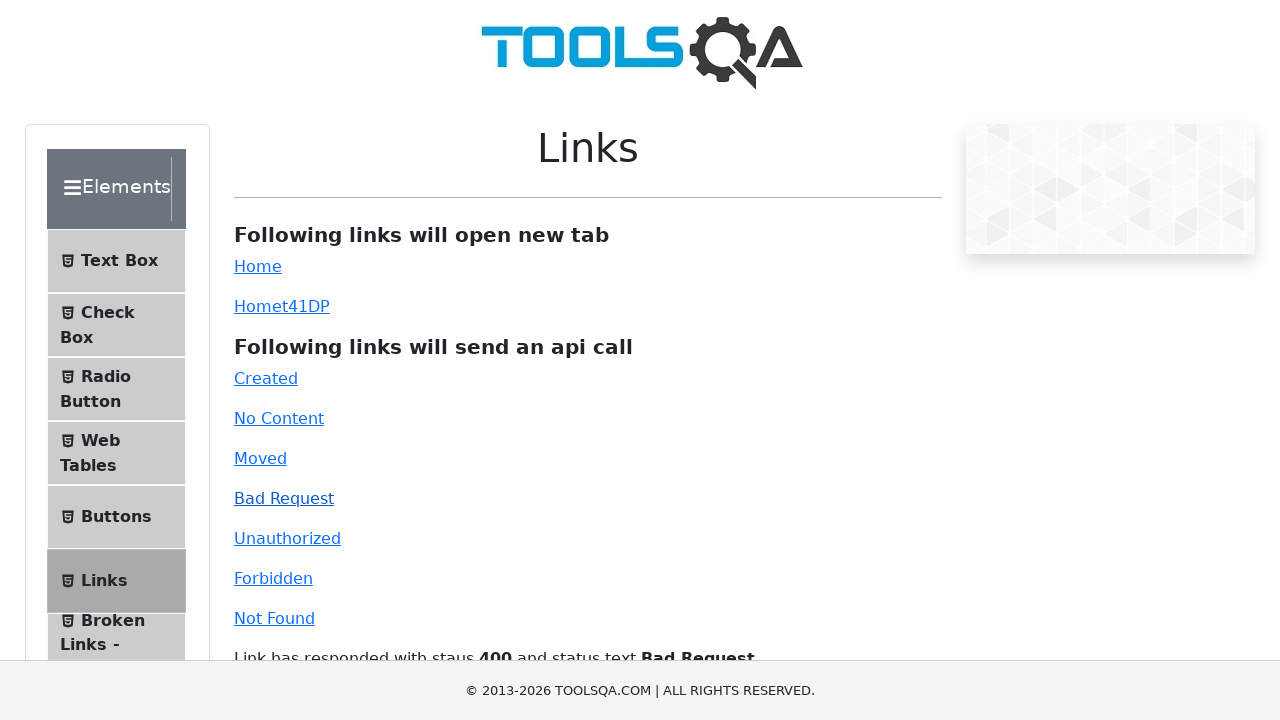

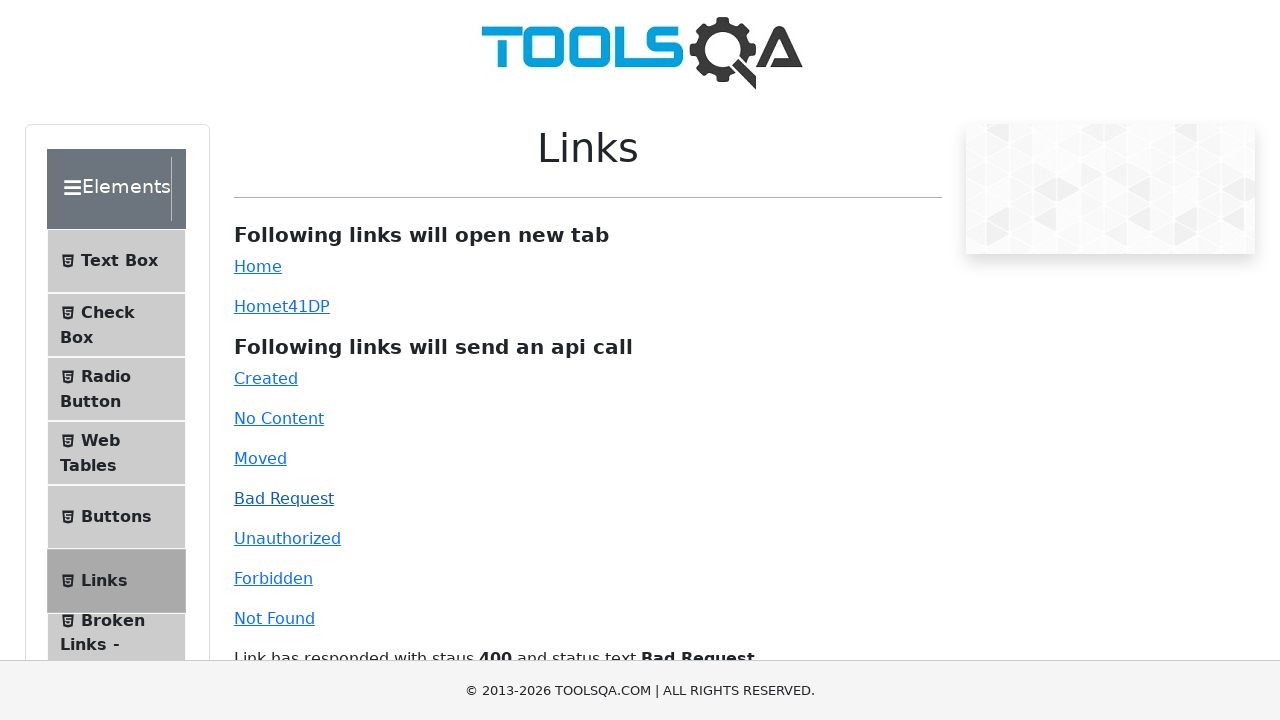